Tests select dropdown functionality by selecting options using value, index, and label methods

Starting URL: https://zimaev.github.io/select/

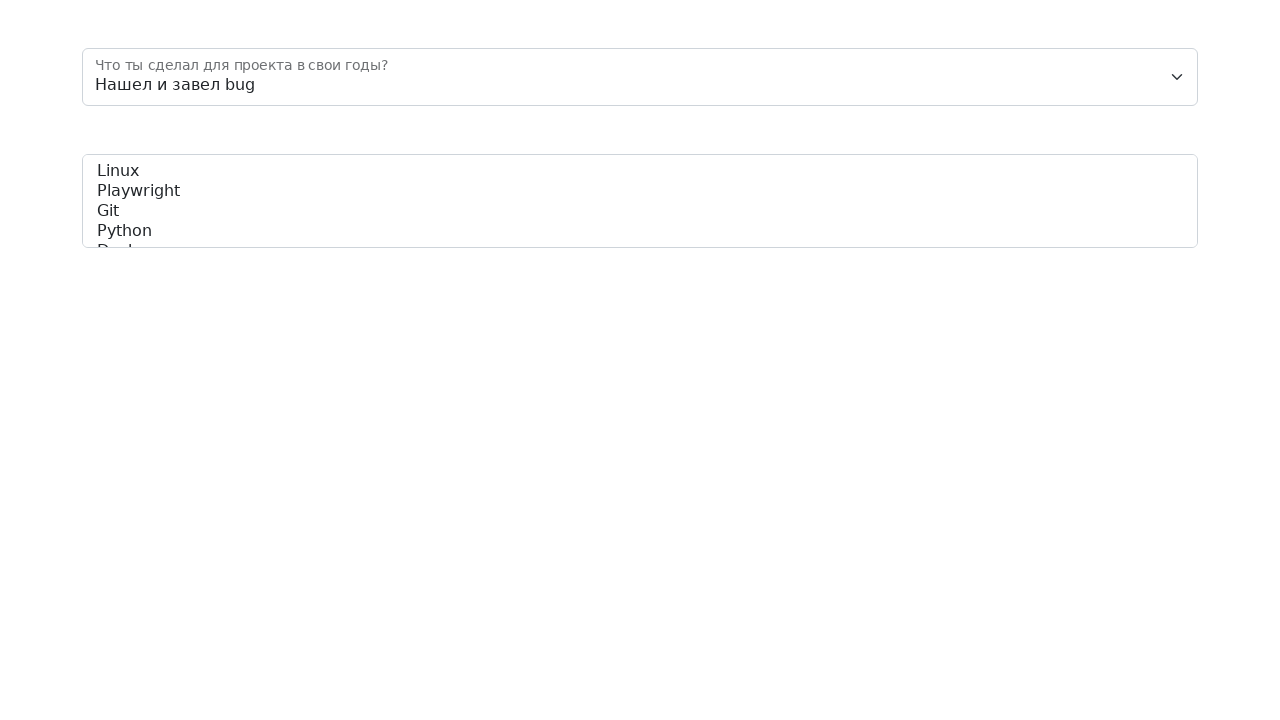

Selected option by value '3' in dropdown on #floatingSelect
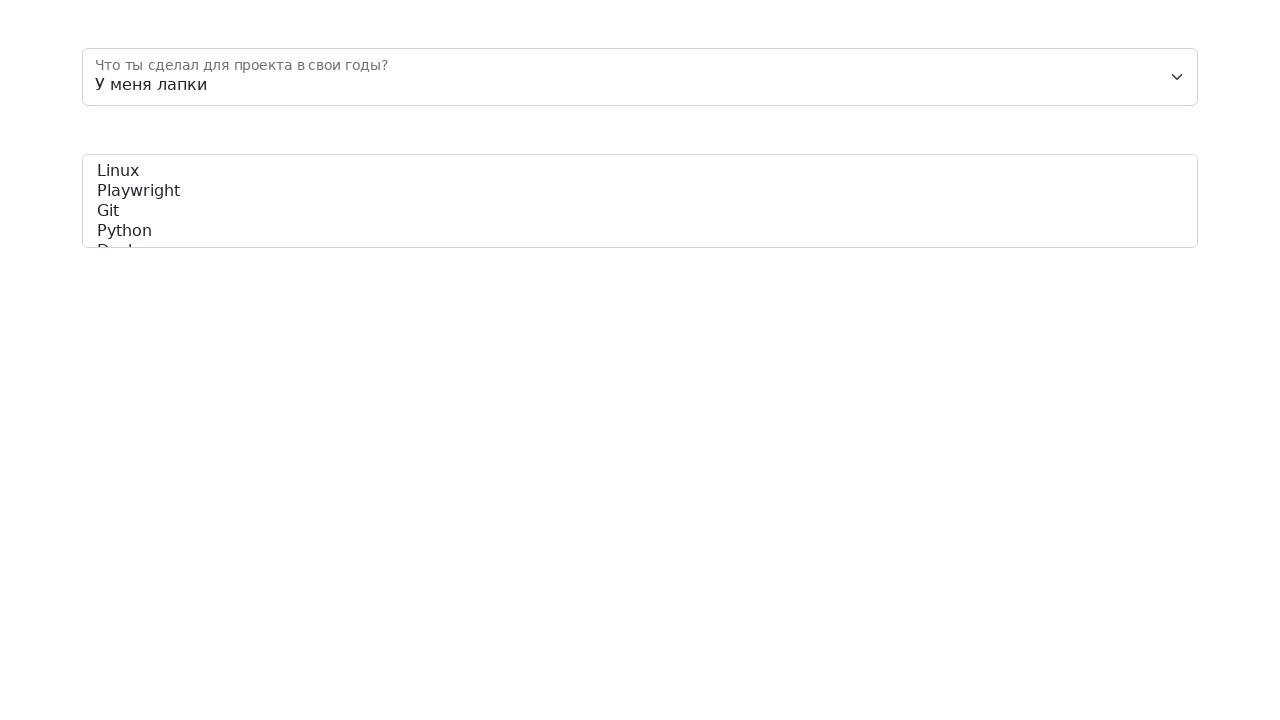

Selected option by index 1 in dropdown on #floatingSelect
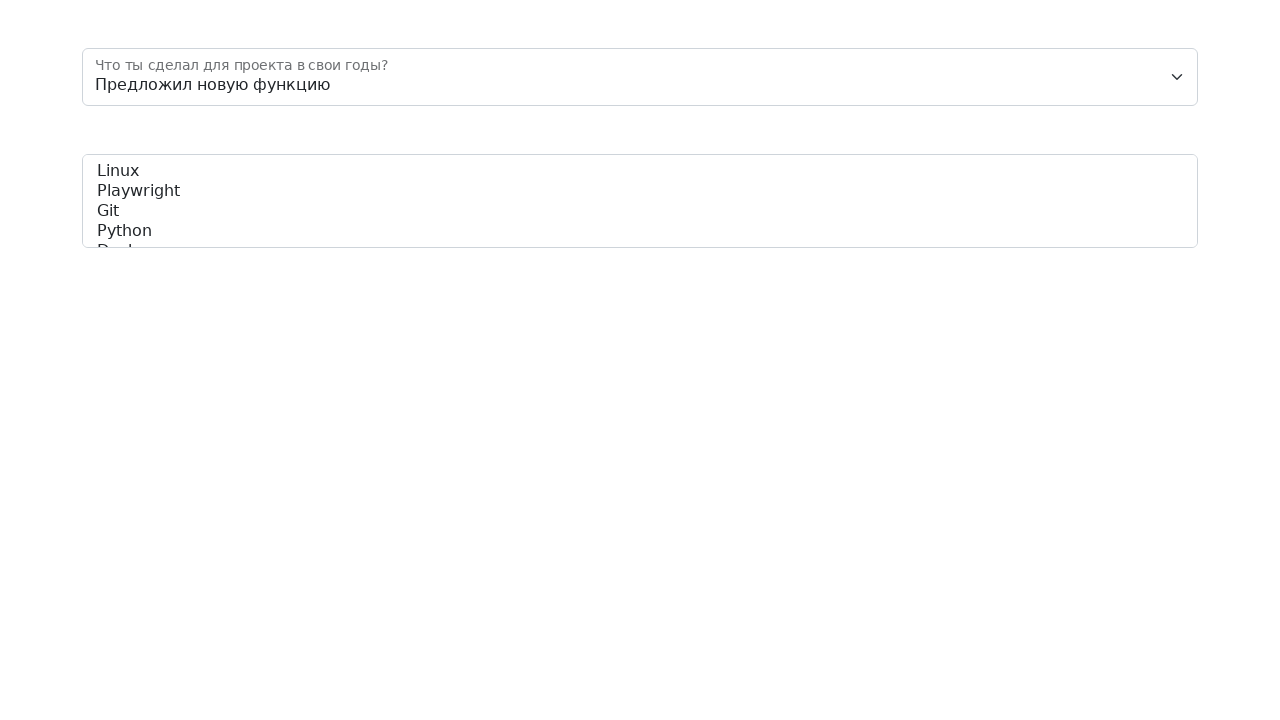

Selected option by label 'Нашел и завел bug' in dropdown on #floatingSelect
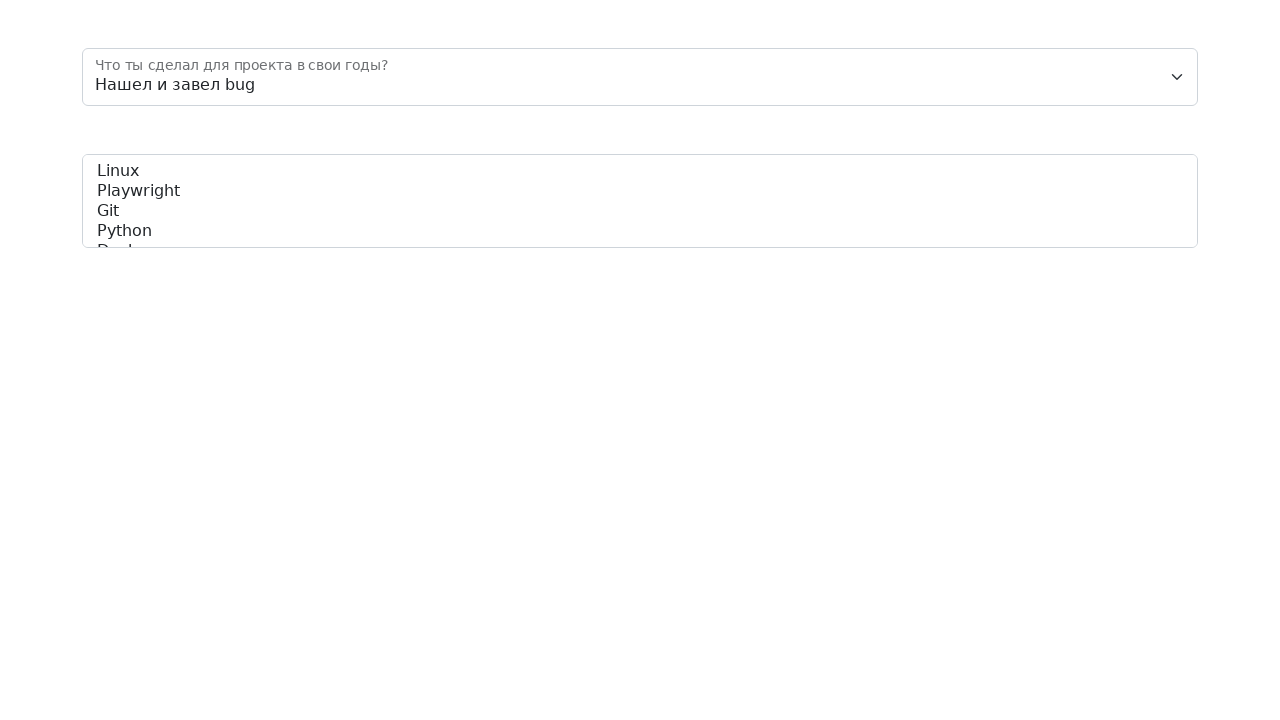

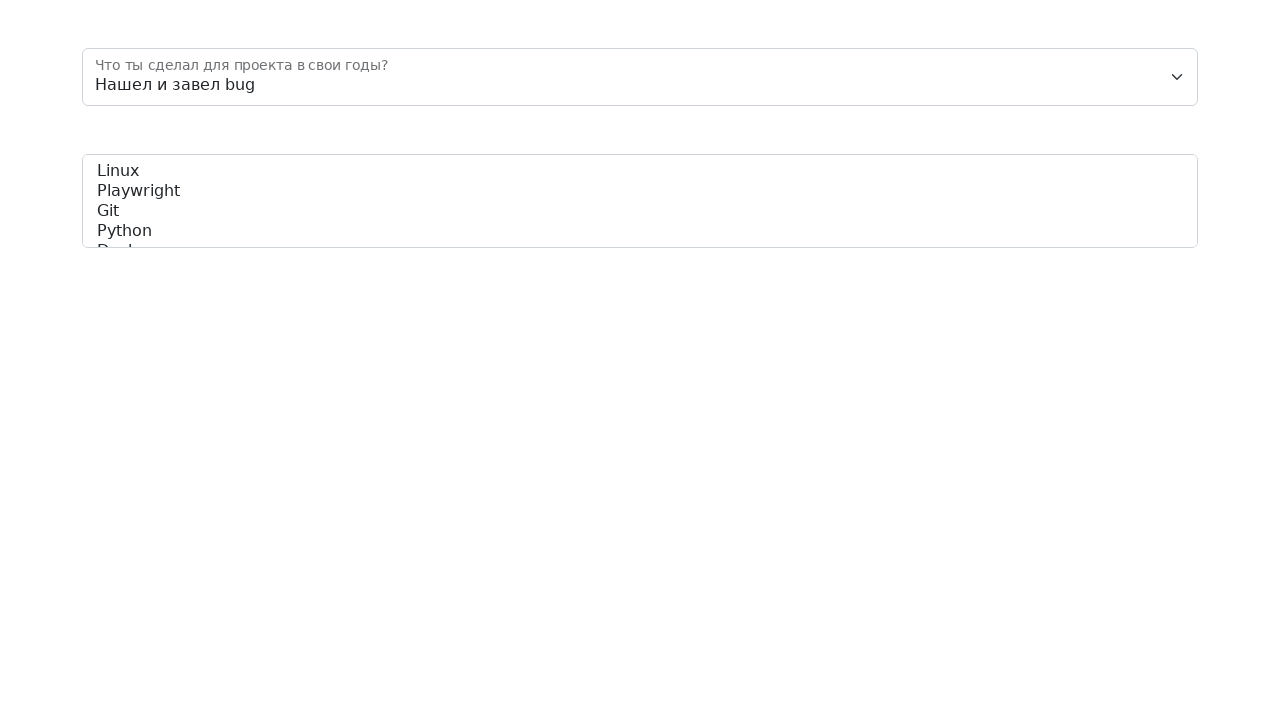